Tests a text input task by filling a textarea with the answer "get()" and submitting the form to verify the response.

Starting URL: https://suninjuly.github.io/text_input_task.html

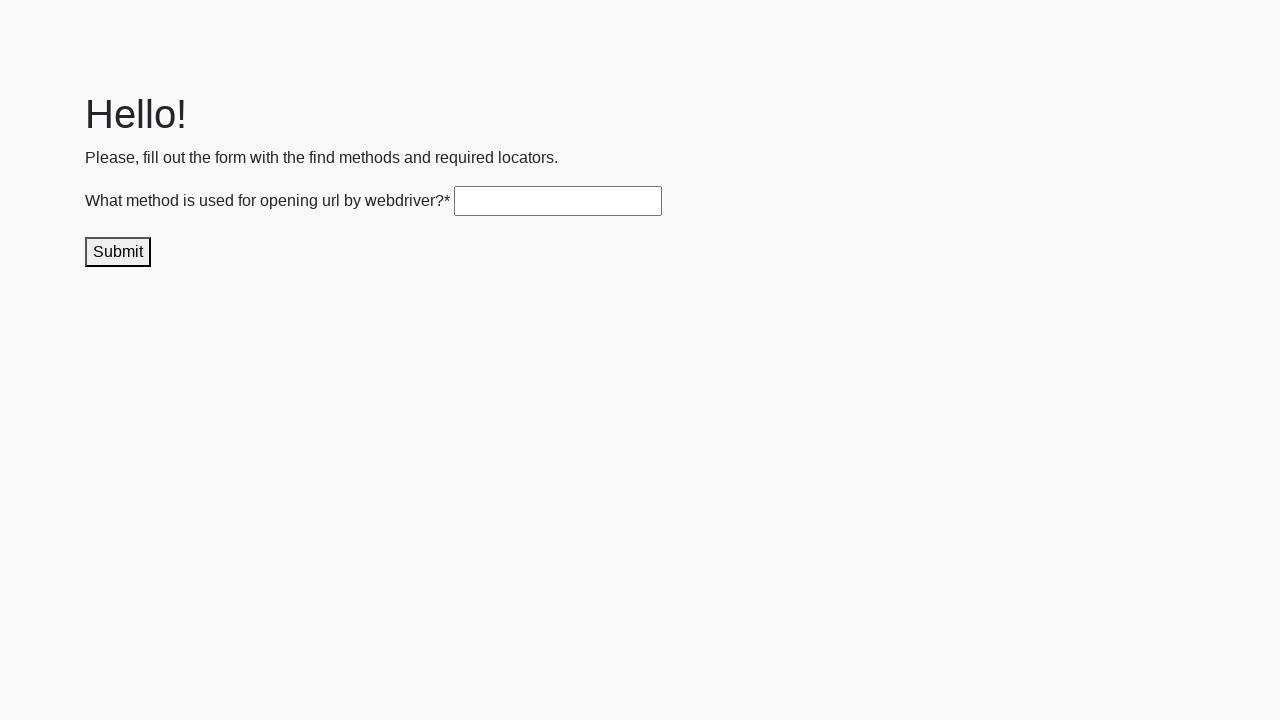

Filled textarea with answer 'get()' on .textarea
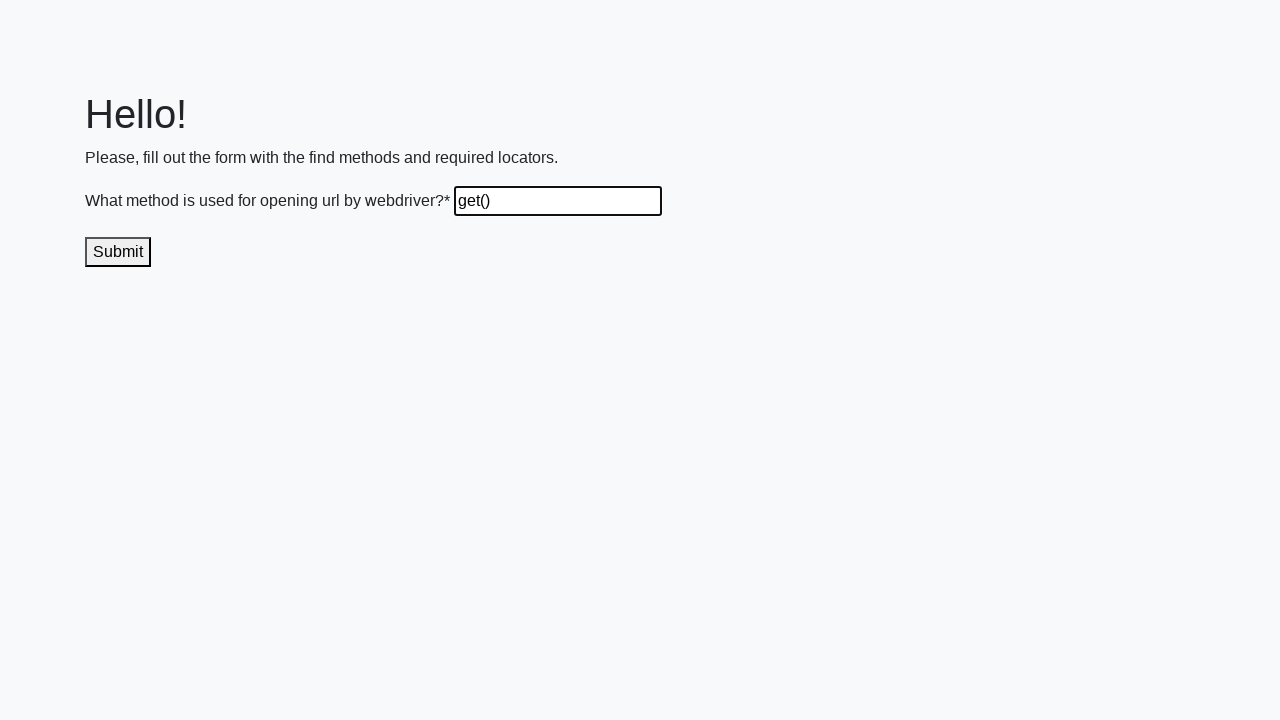

Clicked submit button to send the answer at (118, 252) on .submit-submission
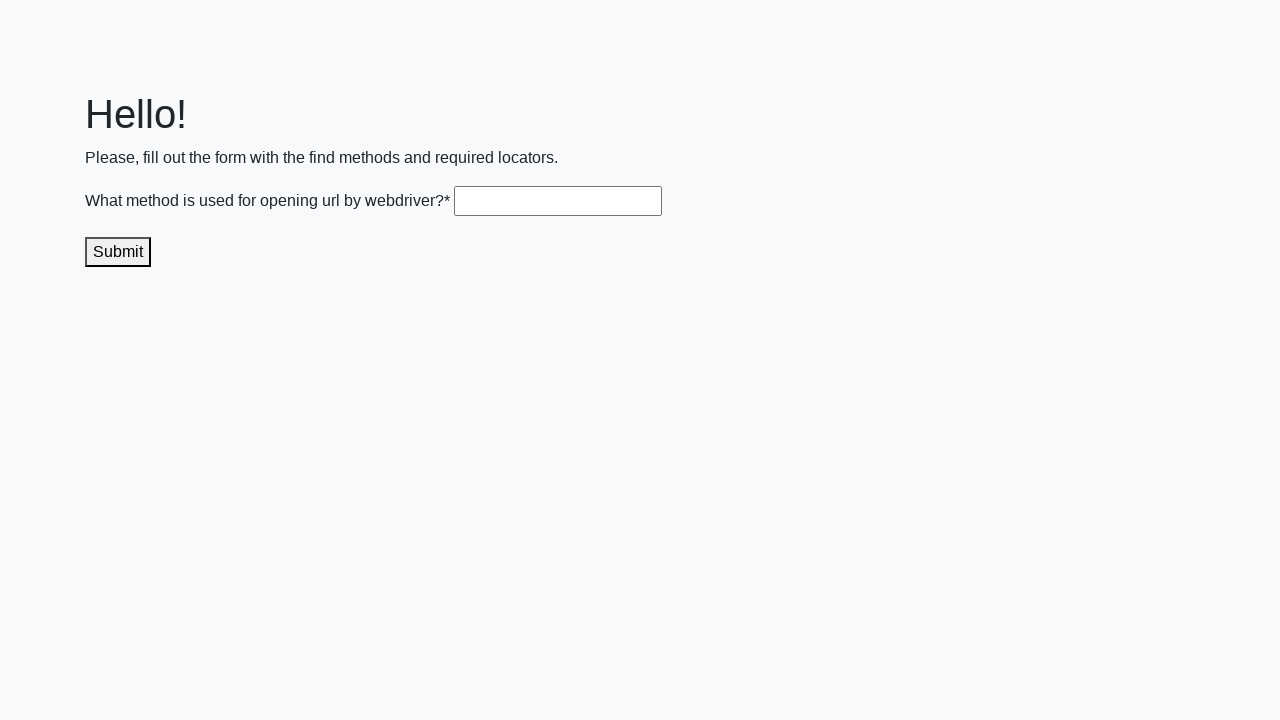

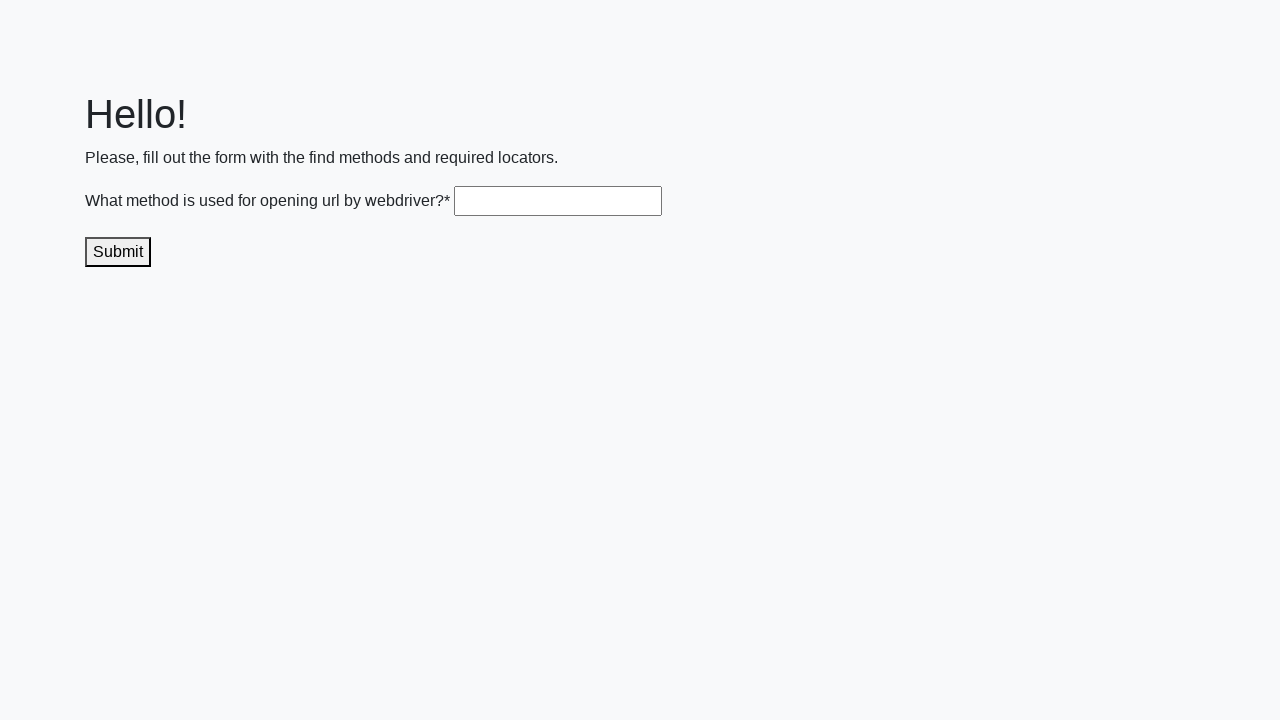